Tests dropdown selection functionality by selecting options using different methods (by index, value, and visible text)

Starting URL: https://demoqa.com/select-menu

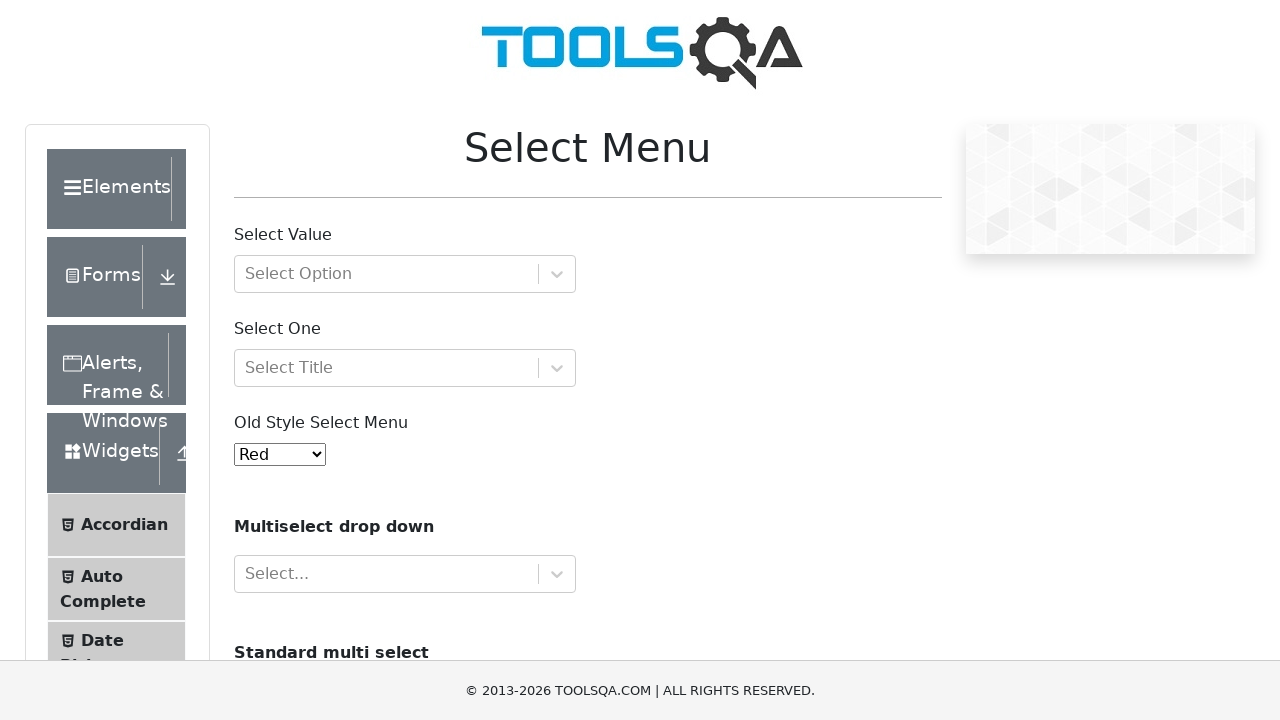

Selected option by index 1 (Blue) from dropdown on #oldSelectMenu
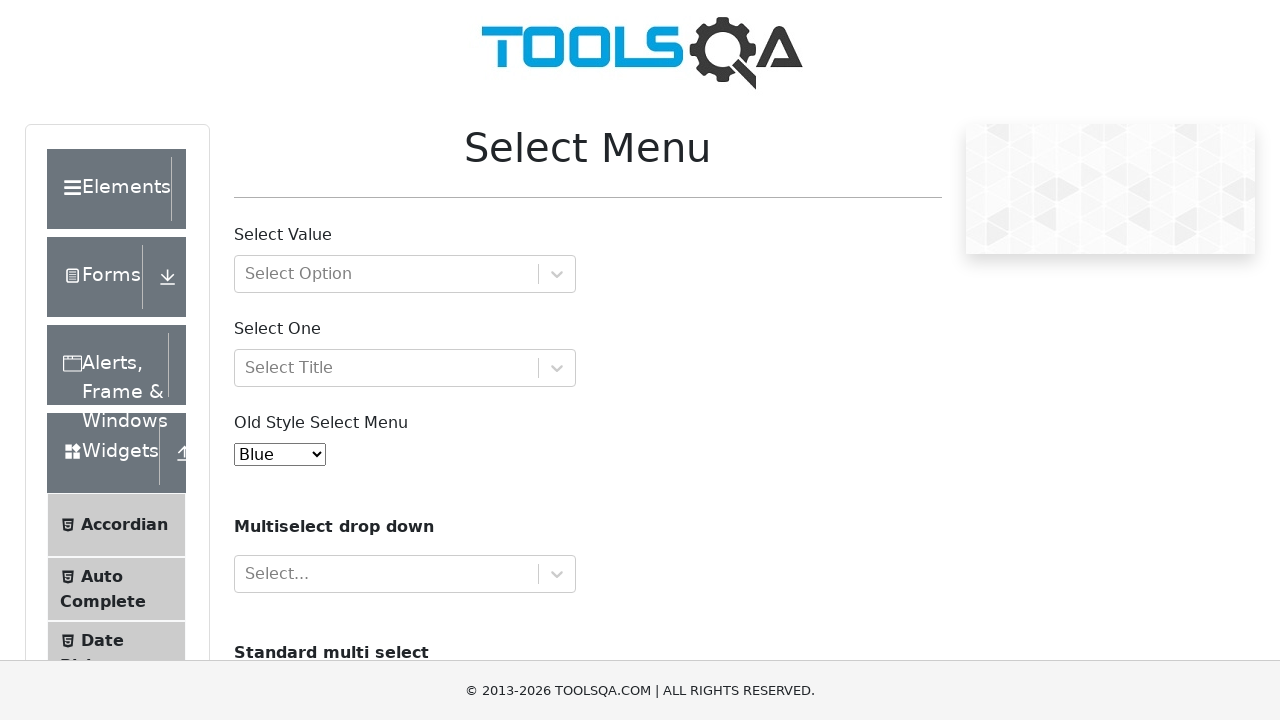

Selected option by value '8' (Indigo) from dropdown on #oldSelectMenu
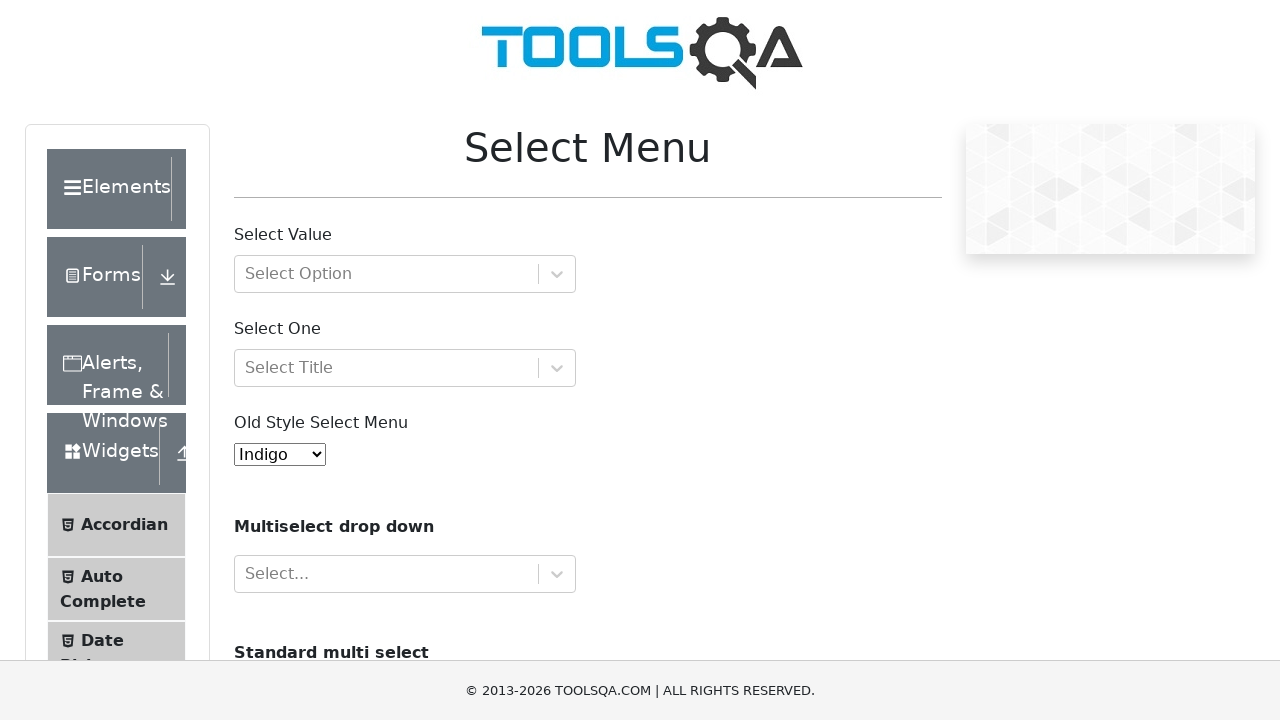

Selected option by visible text 'Magenta' from dropdown on #oldSelectMenu
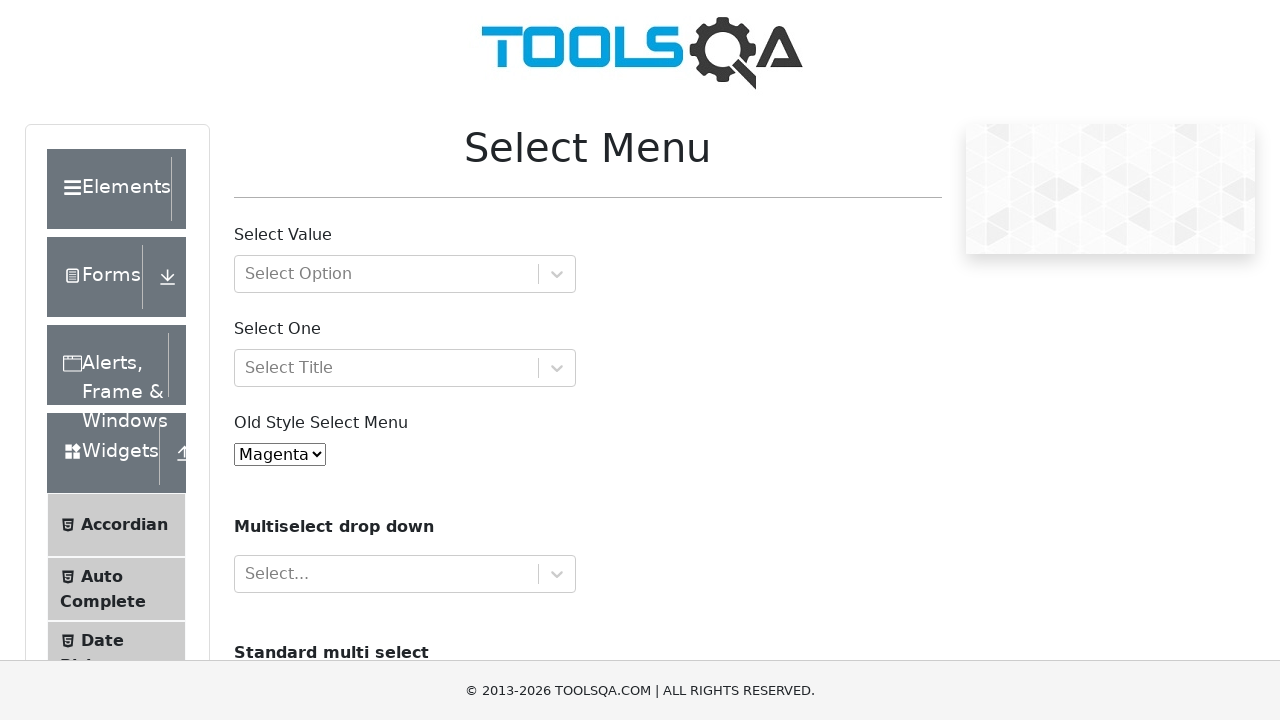

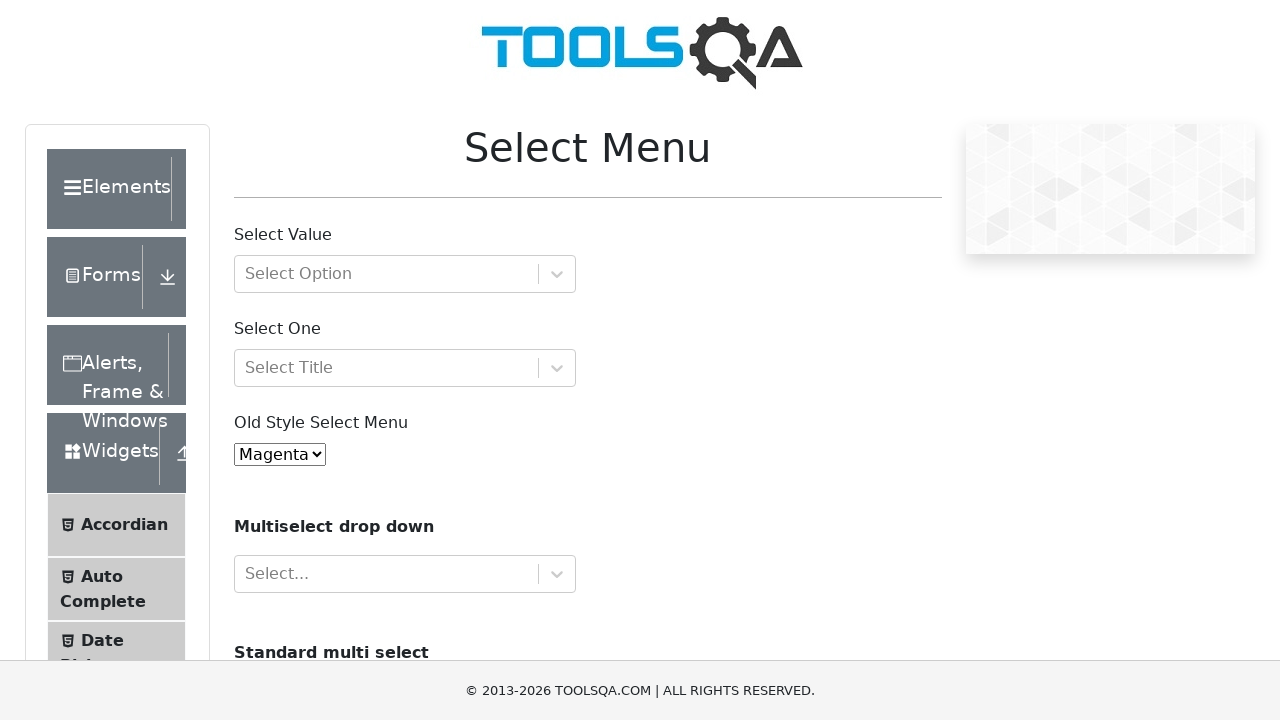